Navigates to OrangeHRM demo login page and adjusts browser window size and position

Starting URL: https://opensource-demo.orangehrmlive.com/web/index.php/auth/login

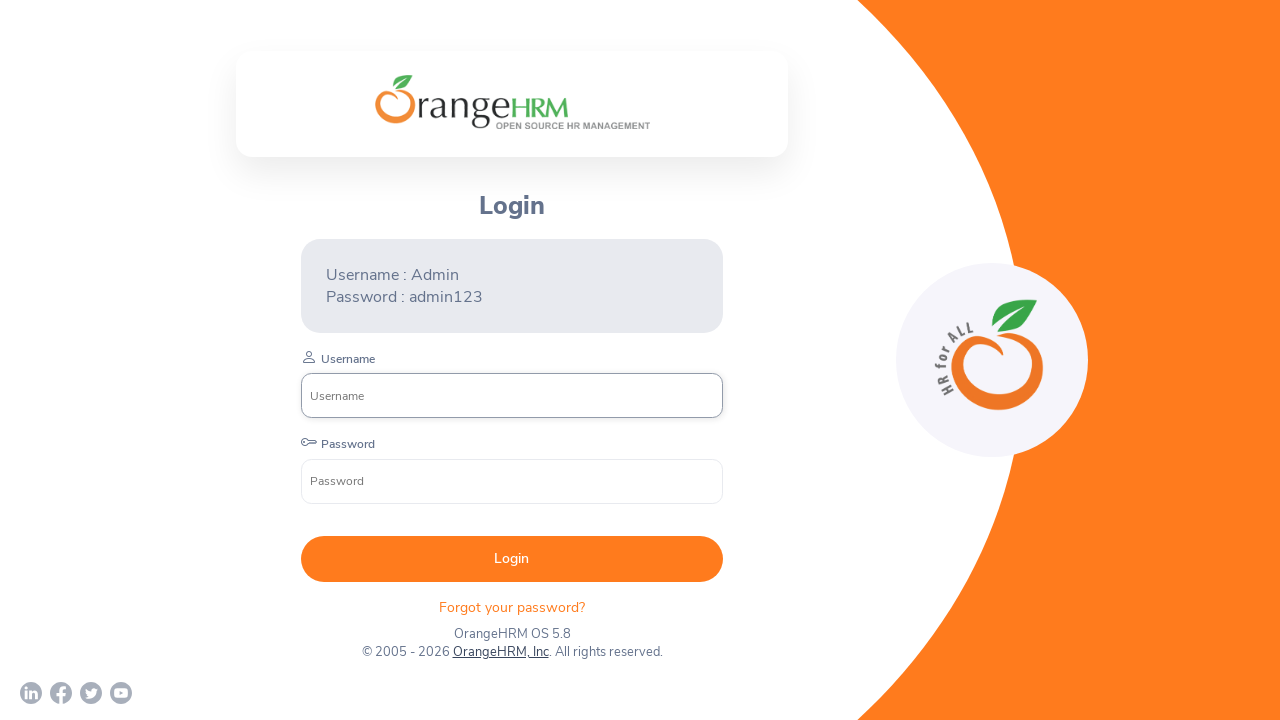

Waited for page to fully load (networkidle)
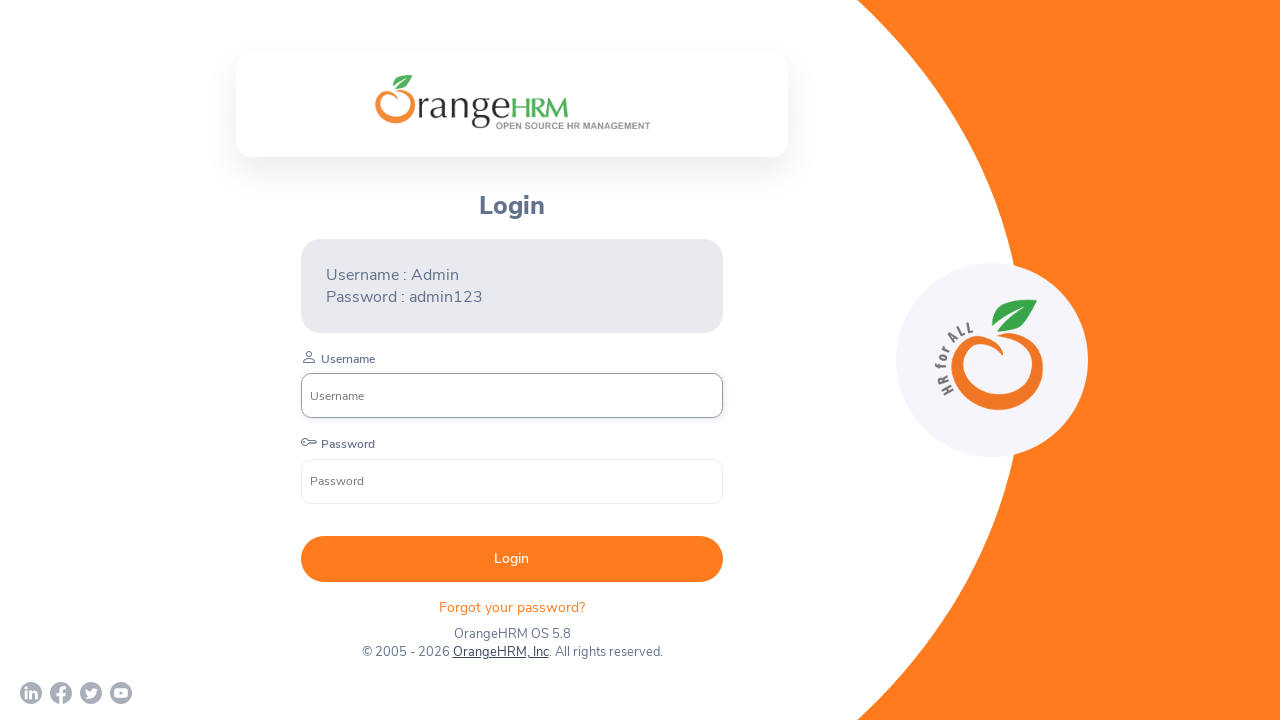

Set browser window size to 1280x720
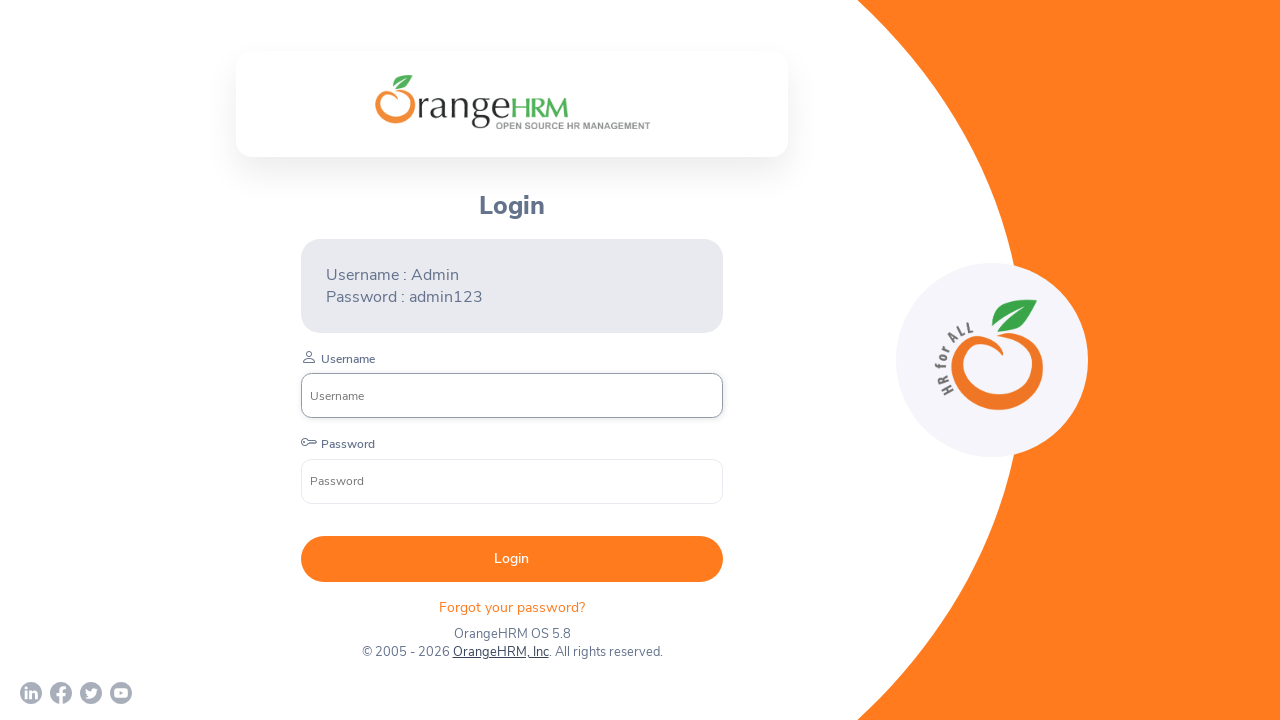

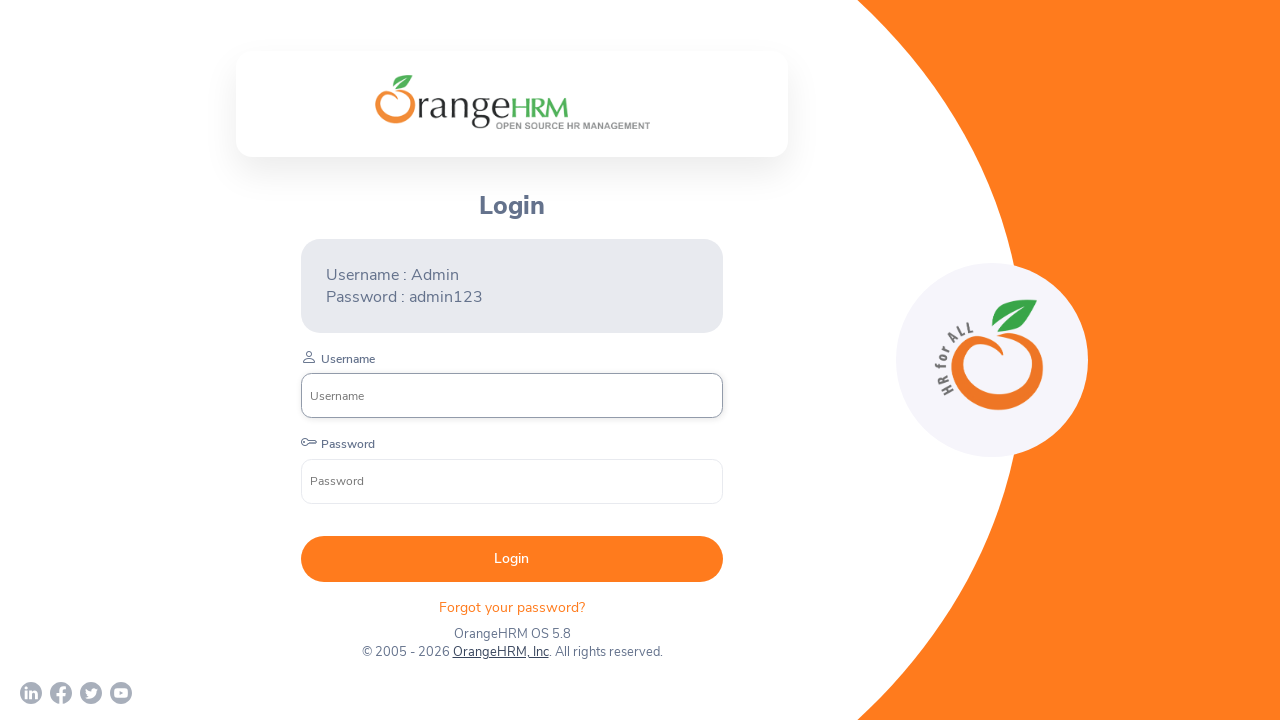